Tests tab/window handling by opening new tabs through button clicks and switching between them

Starting URL: https://v1.training-support.net/selenium/tab-opener

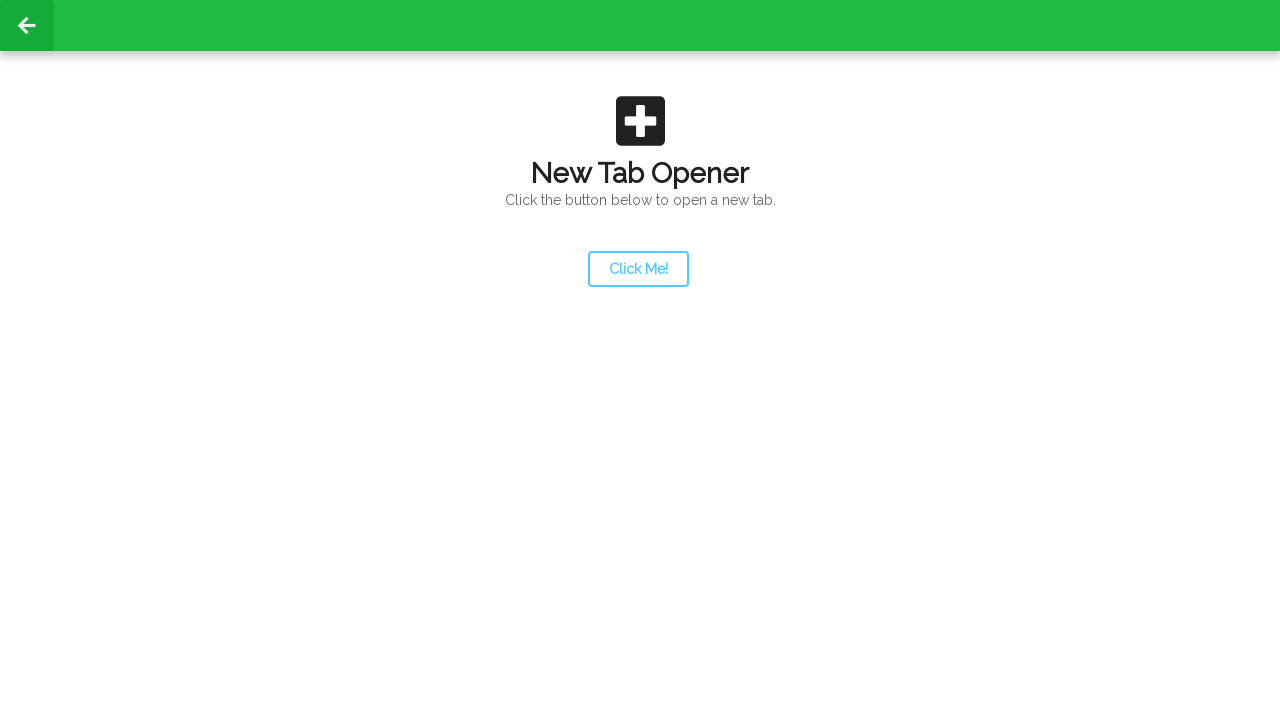

Stored reference to initial page/tab
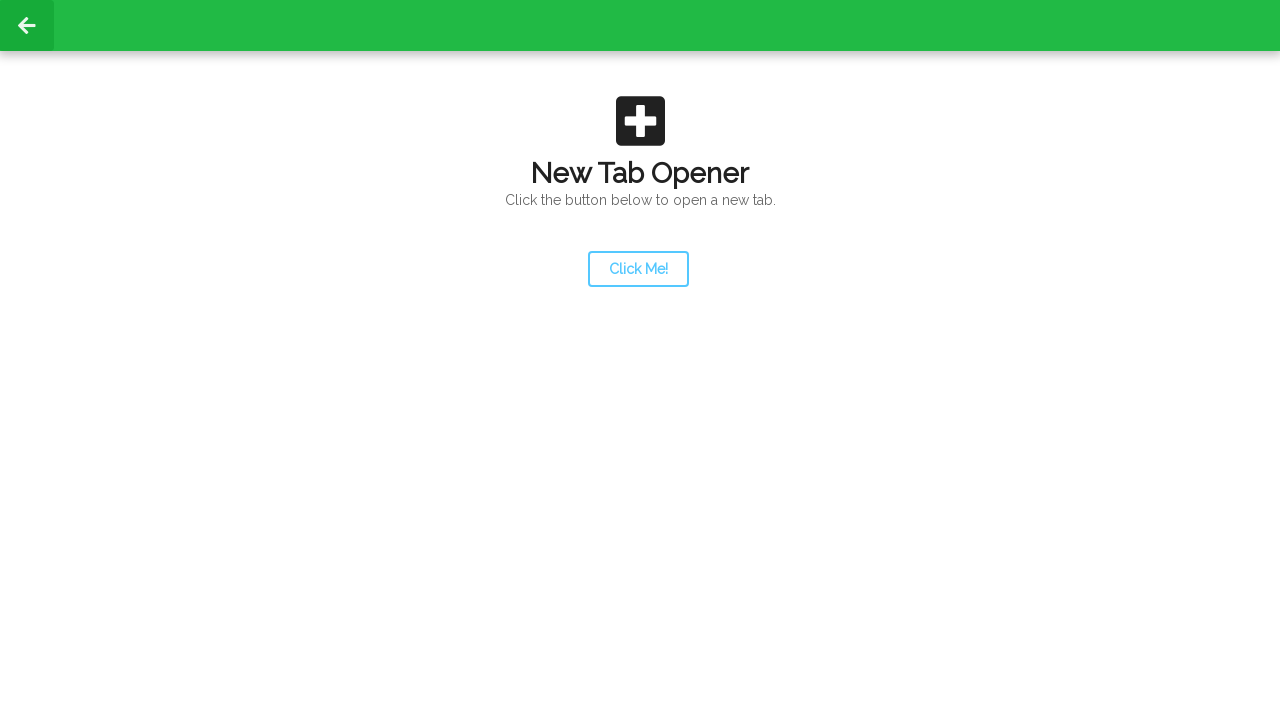

Clicked launcher button to open new tab at (638, 269) on #launcher
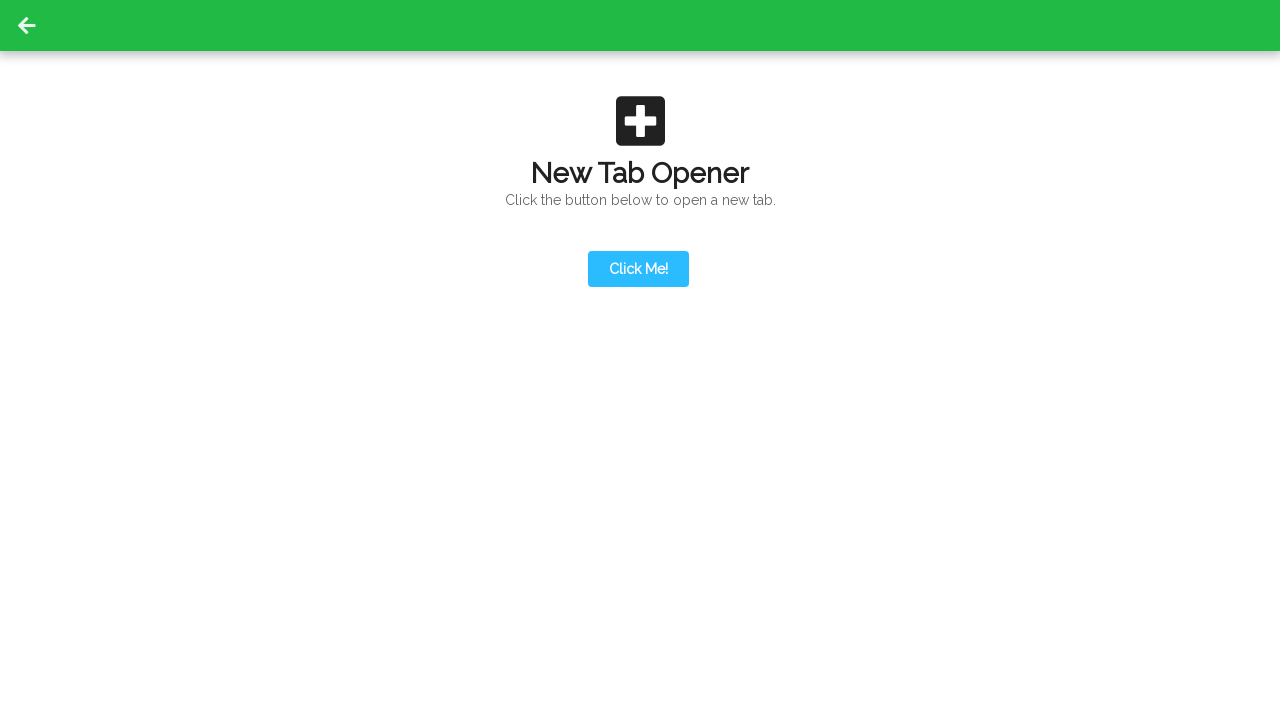

Captured reference to second tab
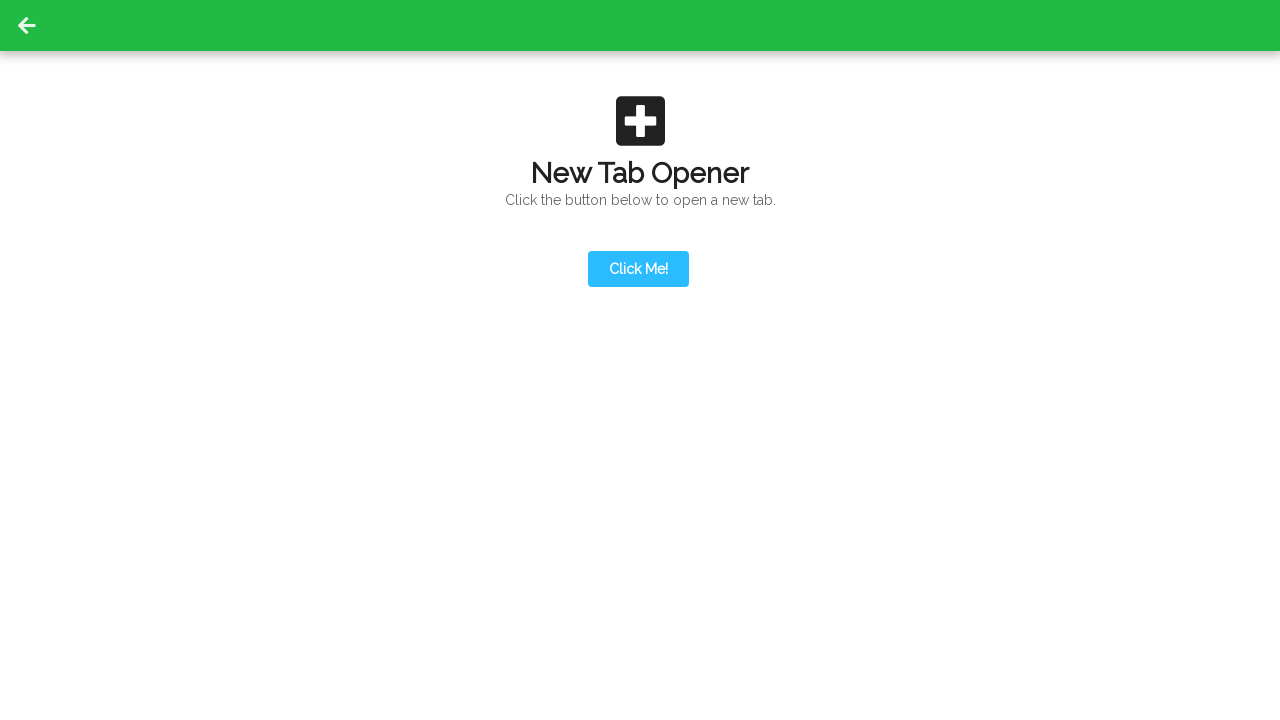

Clicked action button on second tab to open third tab at (638, 190) on #actionButton
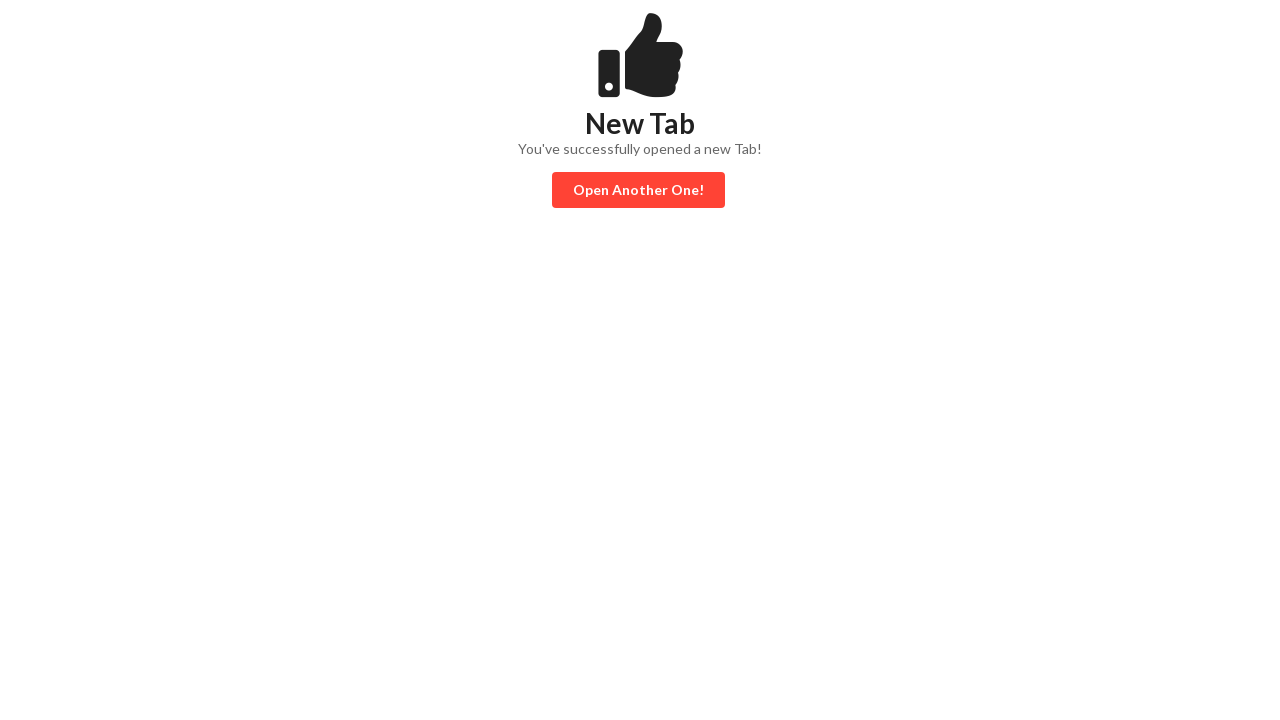

Captured reference to third tab
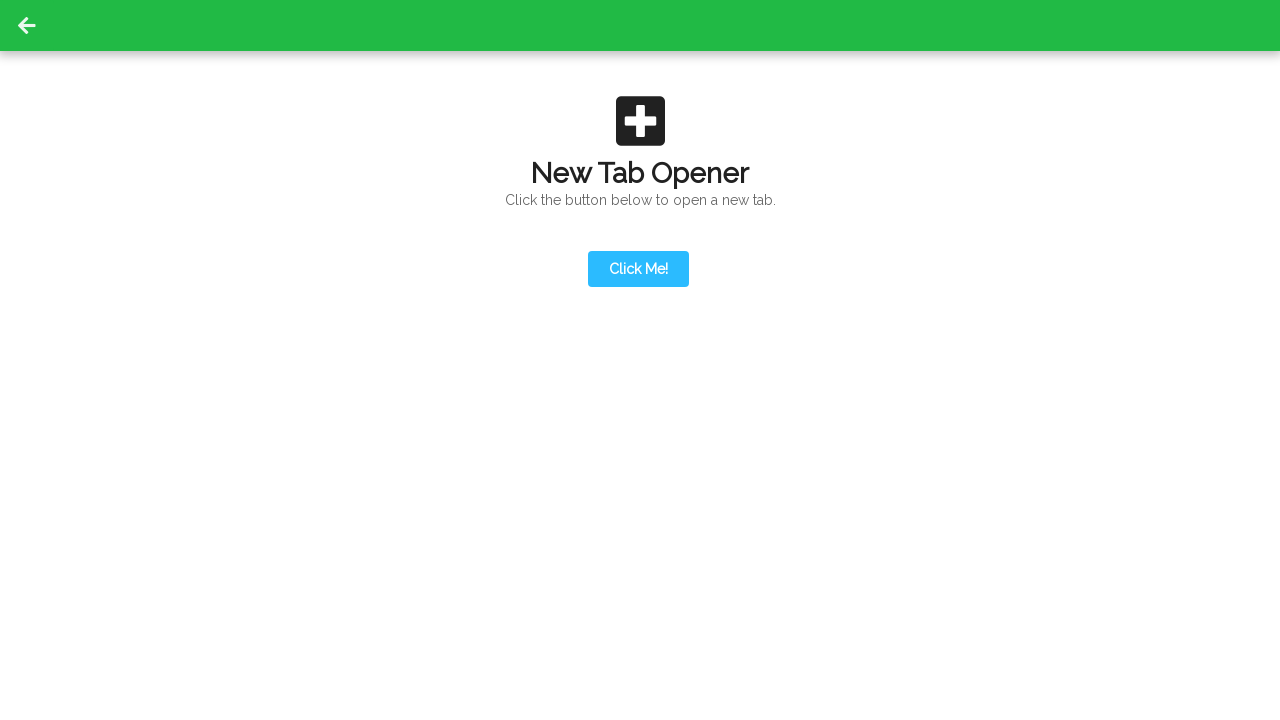

Third page loaded successfully
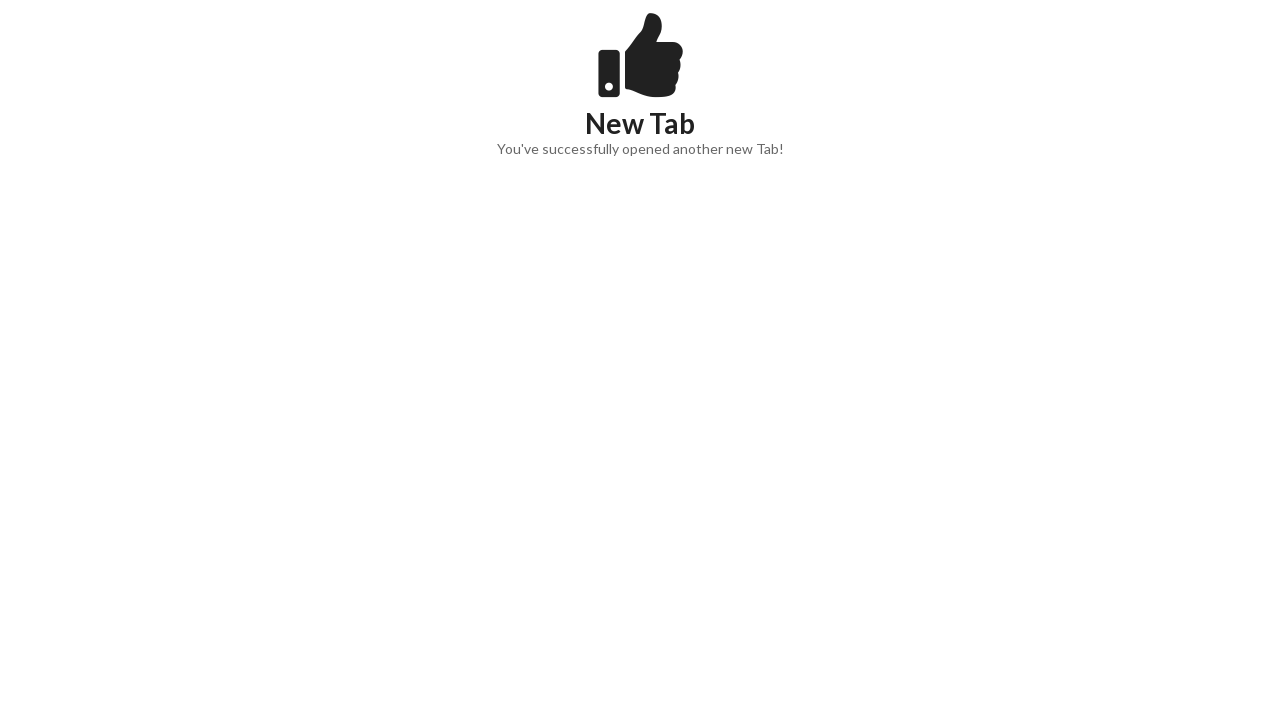

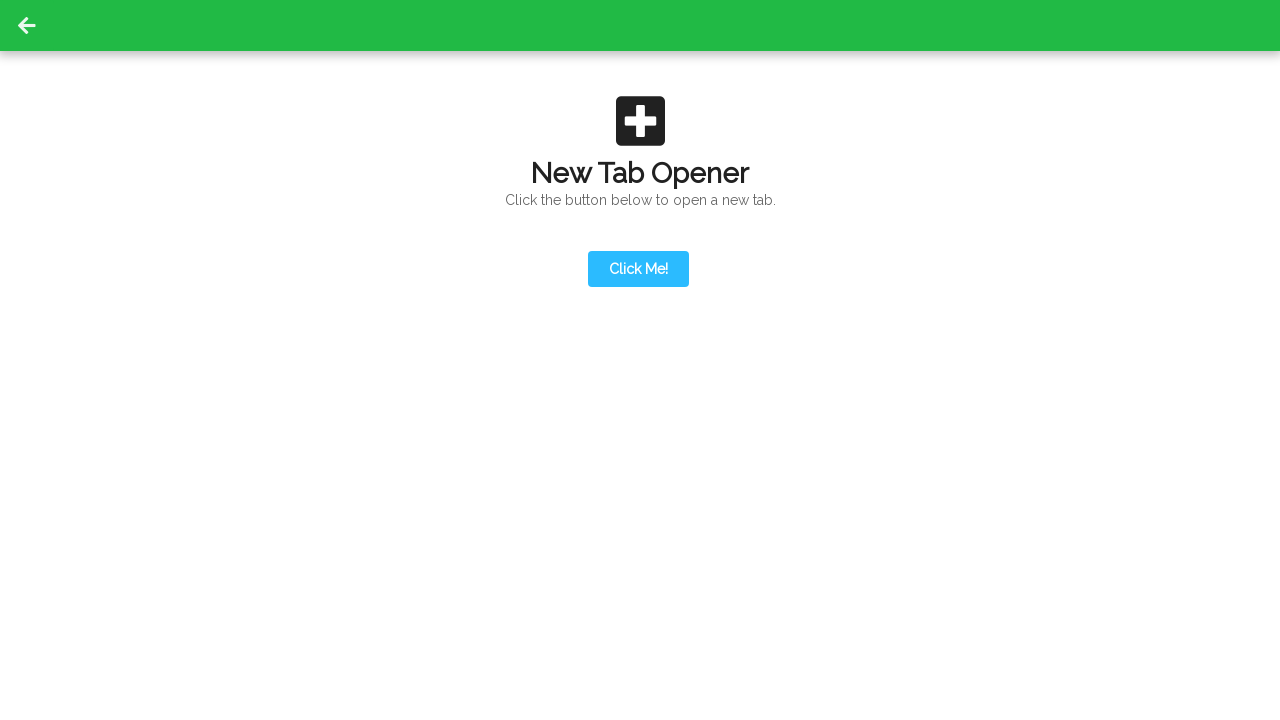